Tests browser navigation by going to multiple EPAM pages, refreshing, and navigating back to verify the URL after back navigation

Starting URL: https://www.epam.com/how-we-do-it

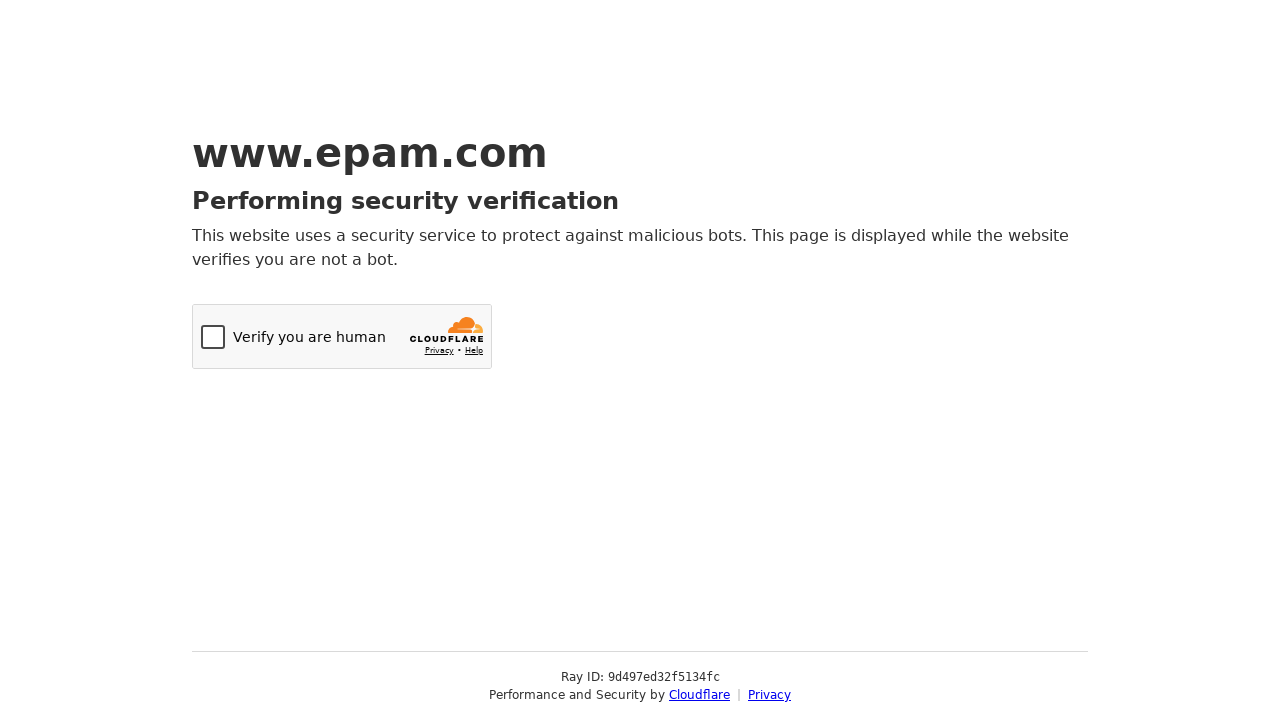

Navigated to EPAM Our Work page
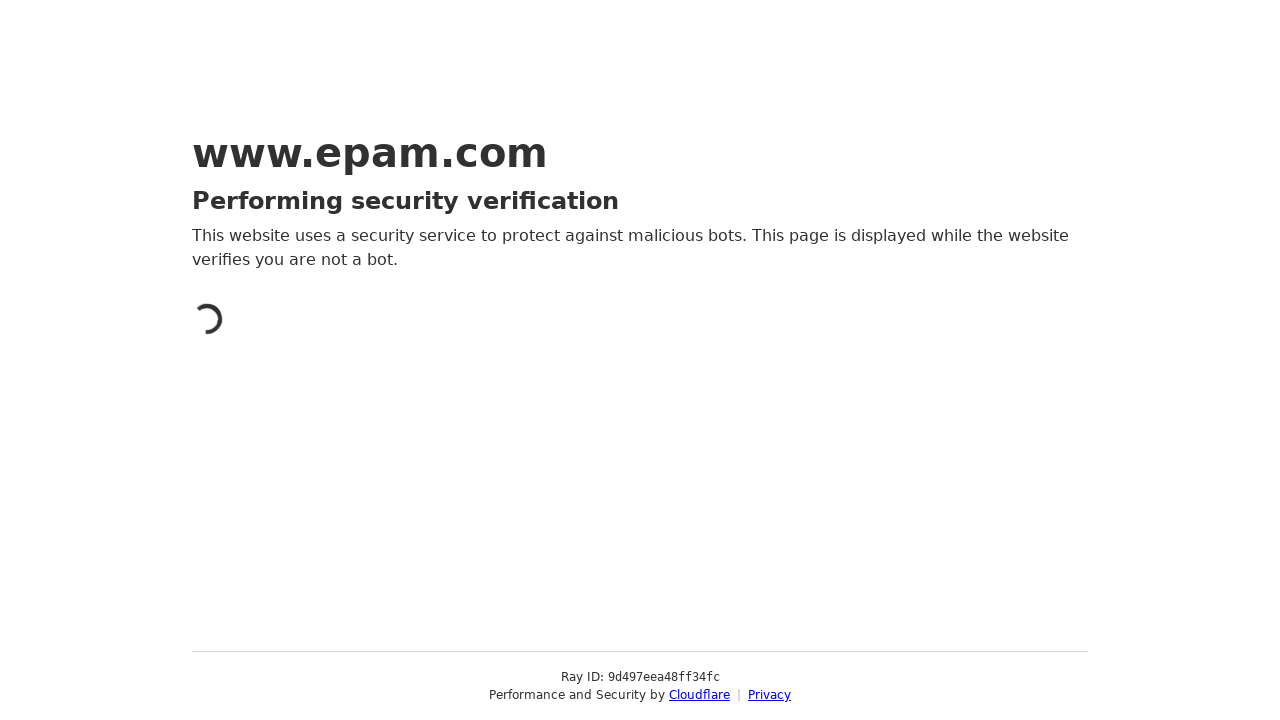

Refreshed the Our Work page
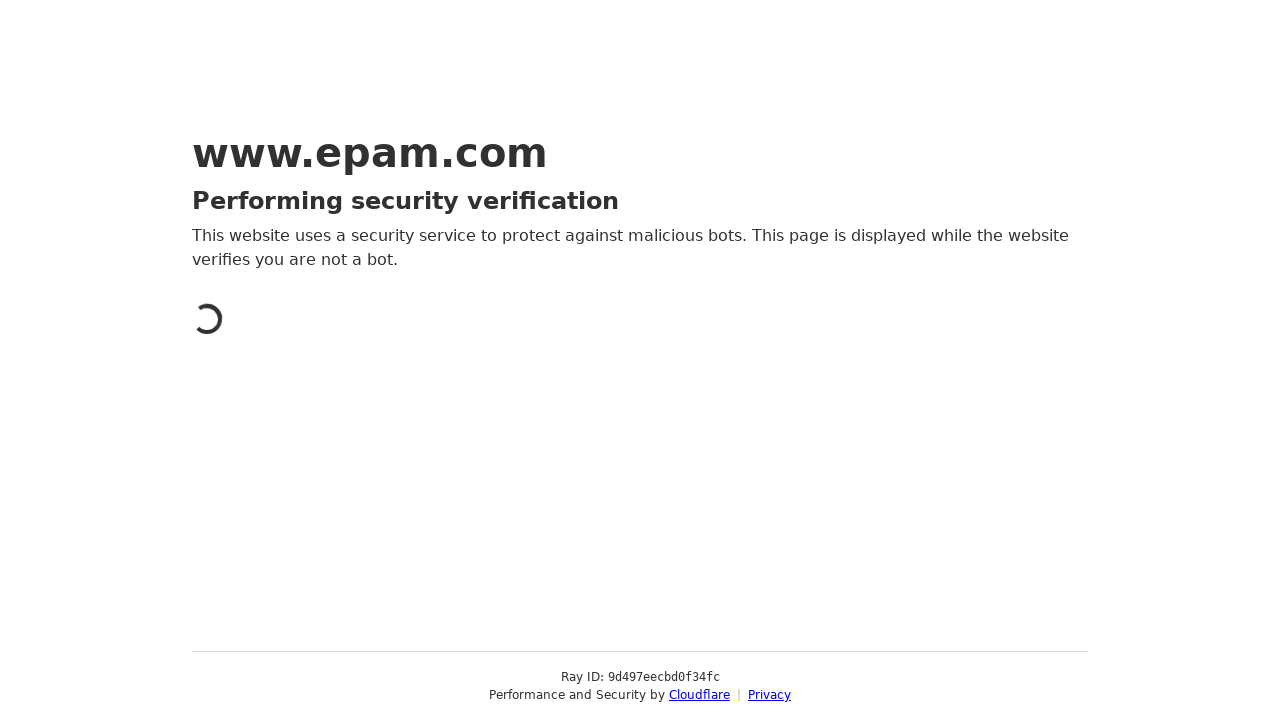

Navigated back to the previous page
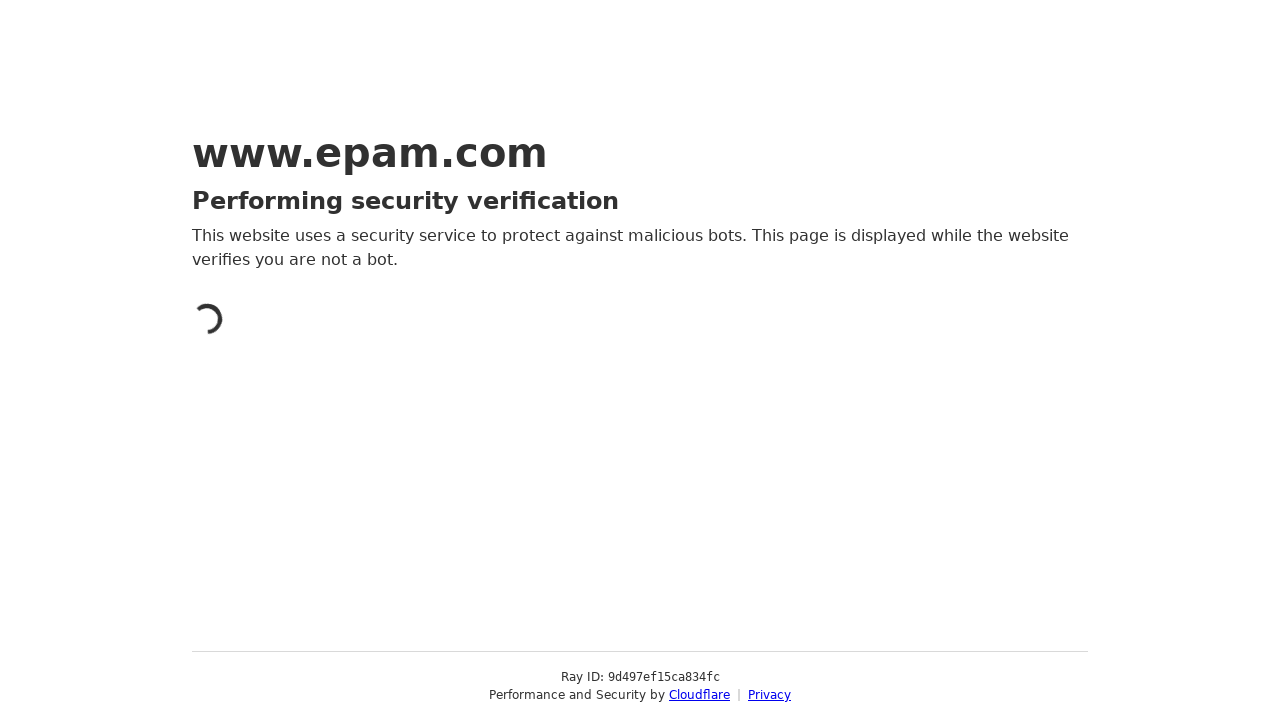

Verified URL is https://www.epam.com/how-we-do-it
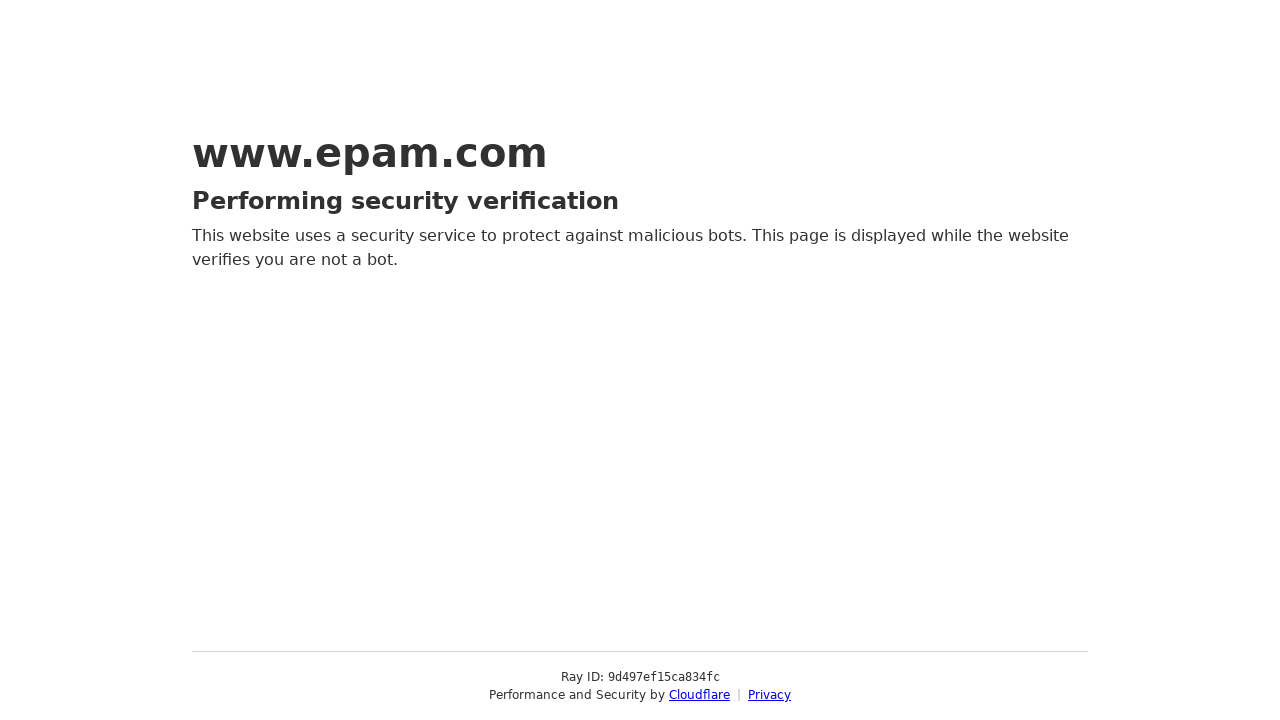

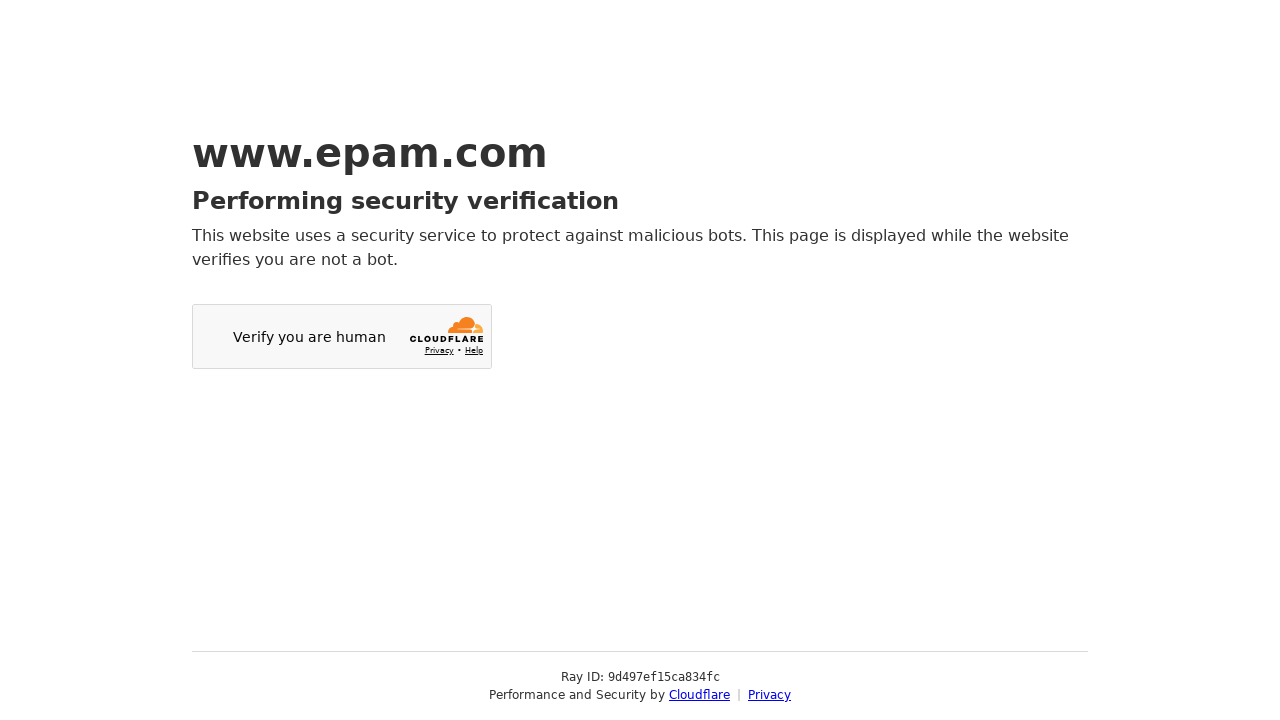